Tests that a todo item is removed when edited to an empty string

Starting URL: https://demo.playwright.dev/todomvc

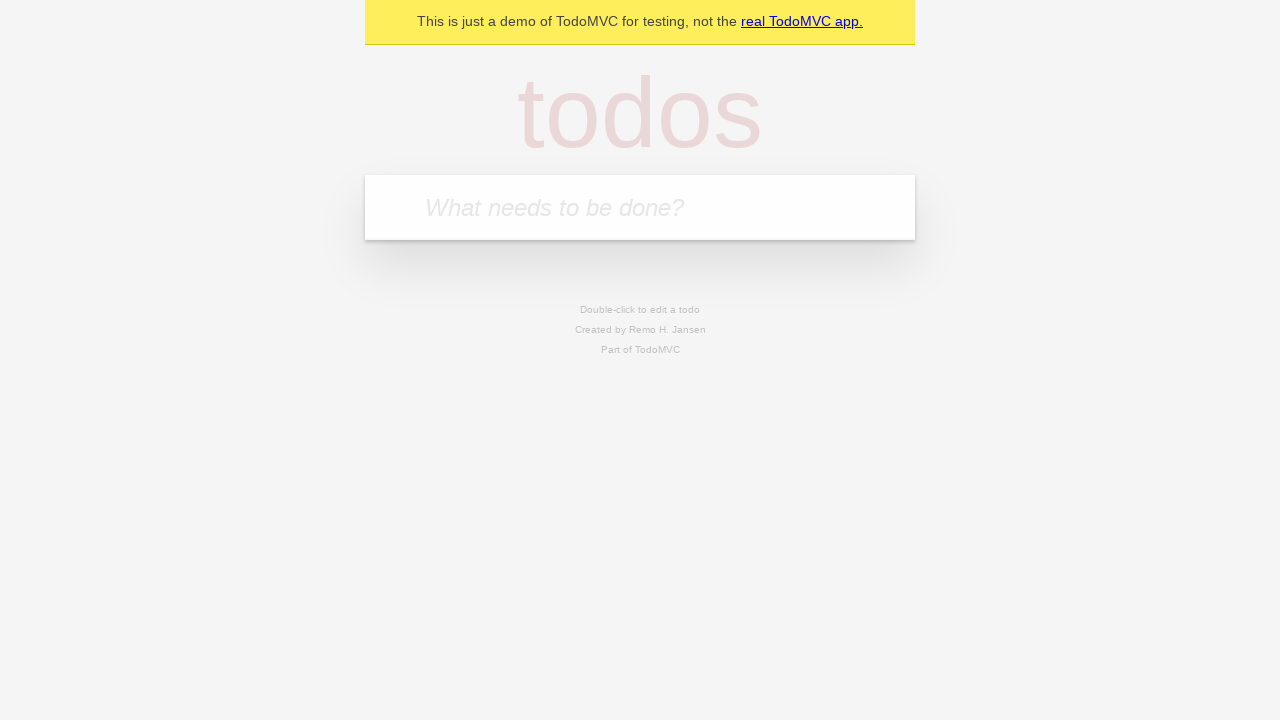

Filled first todo field with 'buy some cheese' on internal:attr=[placeholder="What needs to be done?"i]
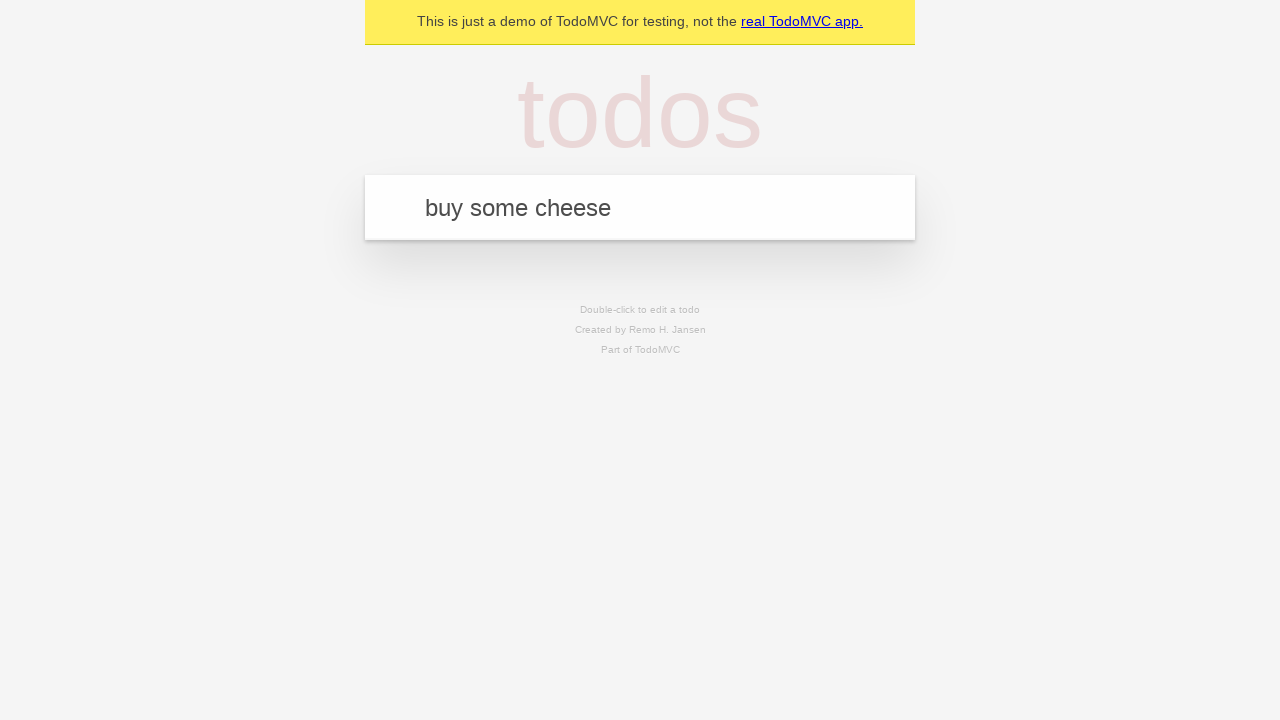

Pressed Enter to create first todo item on internal:attr=[placeholder="What needs to be done?"i]
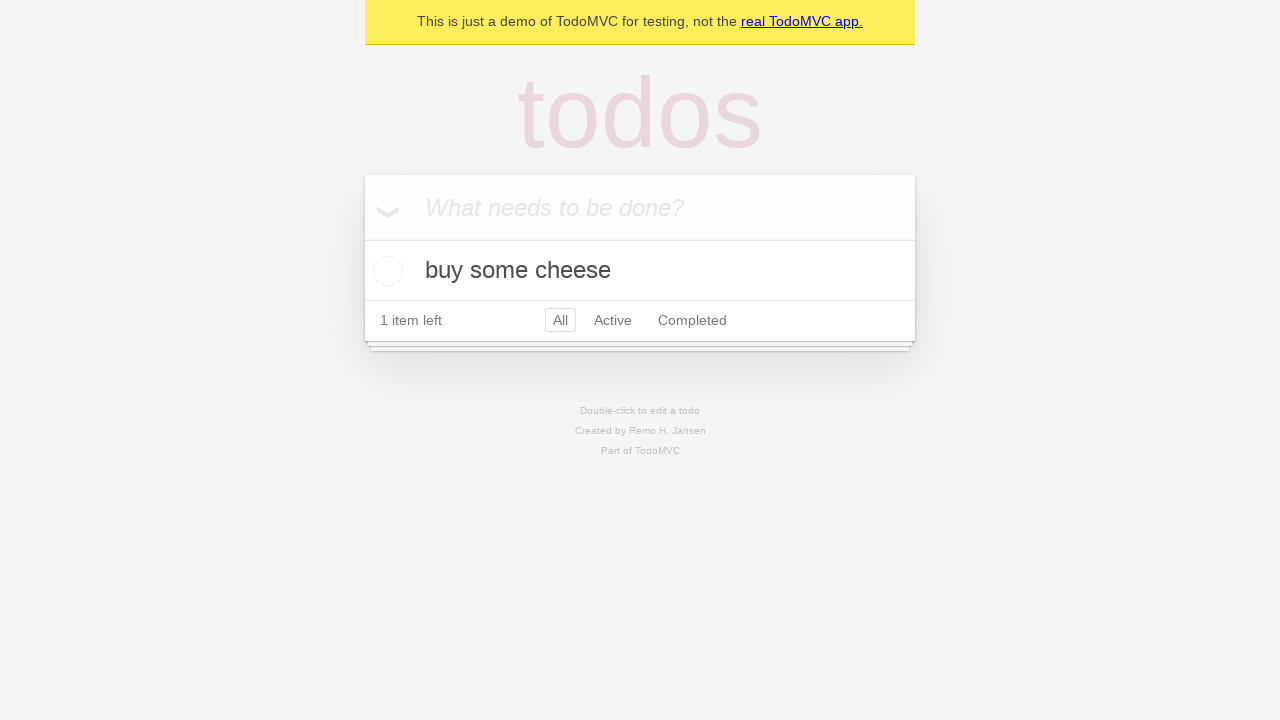

Filled second todo field with 'feed the cat' on internal:attr=[placeholder="What needs to be done?"i]
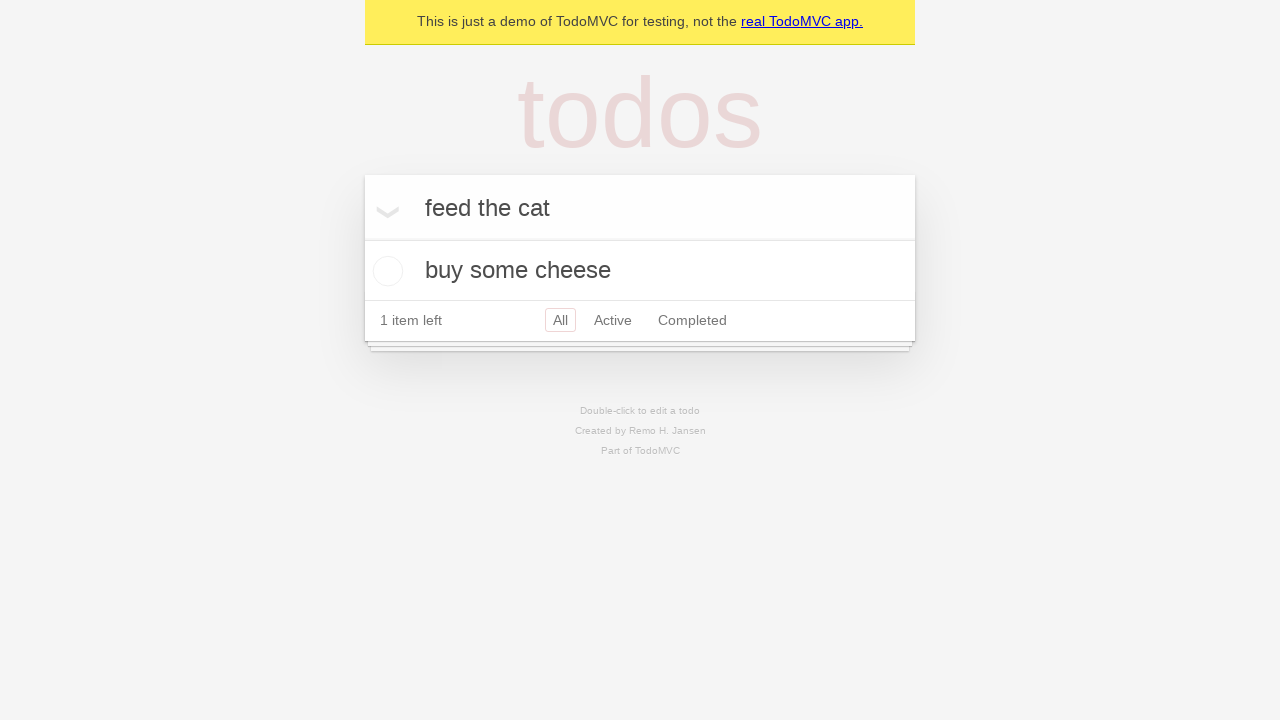

Pressed Enter to create second todo item on internal:attr=[placeholder="What needs to be done?"i]
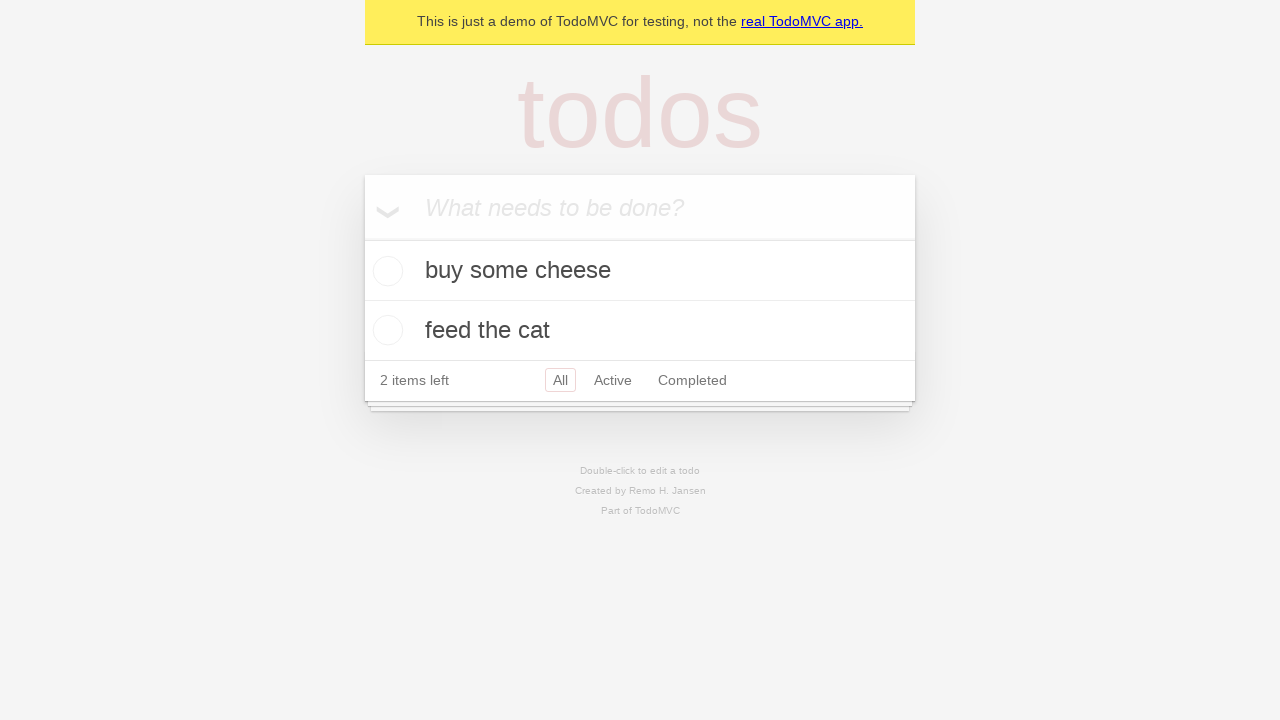

Filled third todo field with 'book a doctors appointment' on internal:attr=[placeholder="What needs to be done?"i]
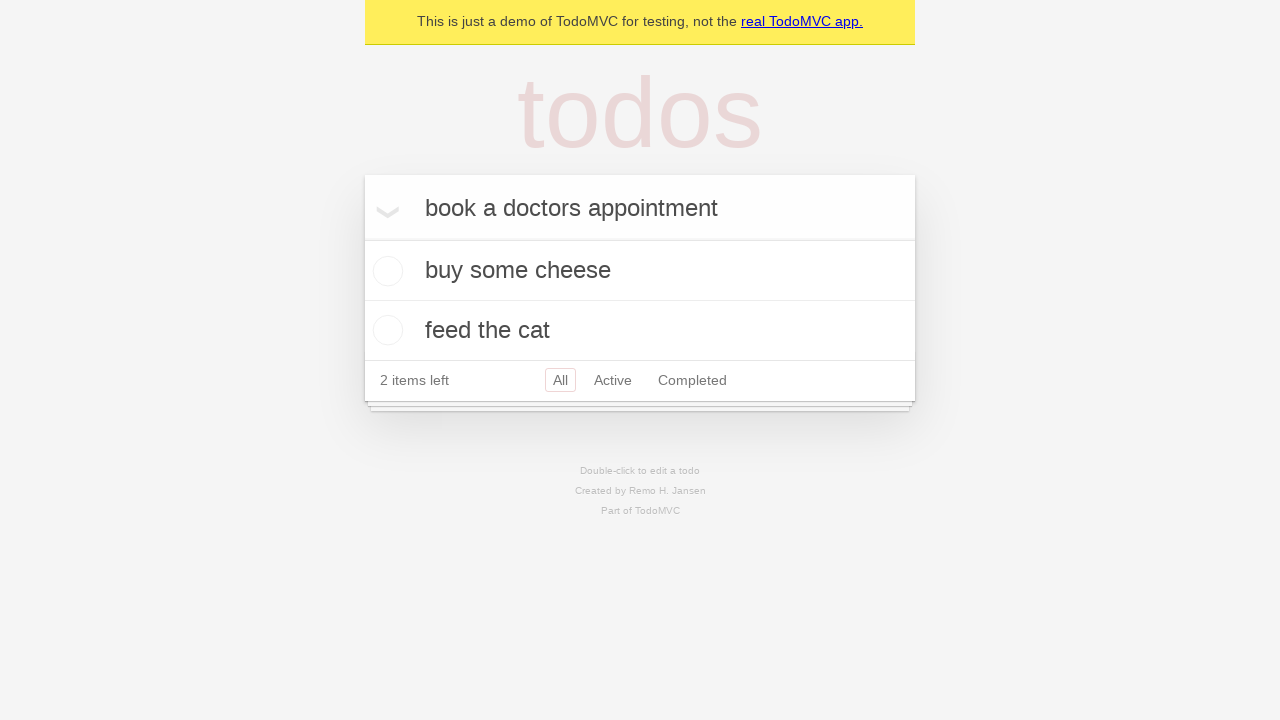

Pressed Enter to create third todo item on internal:attr=[placeholder="What needs to be done?"i]
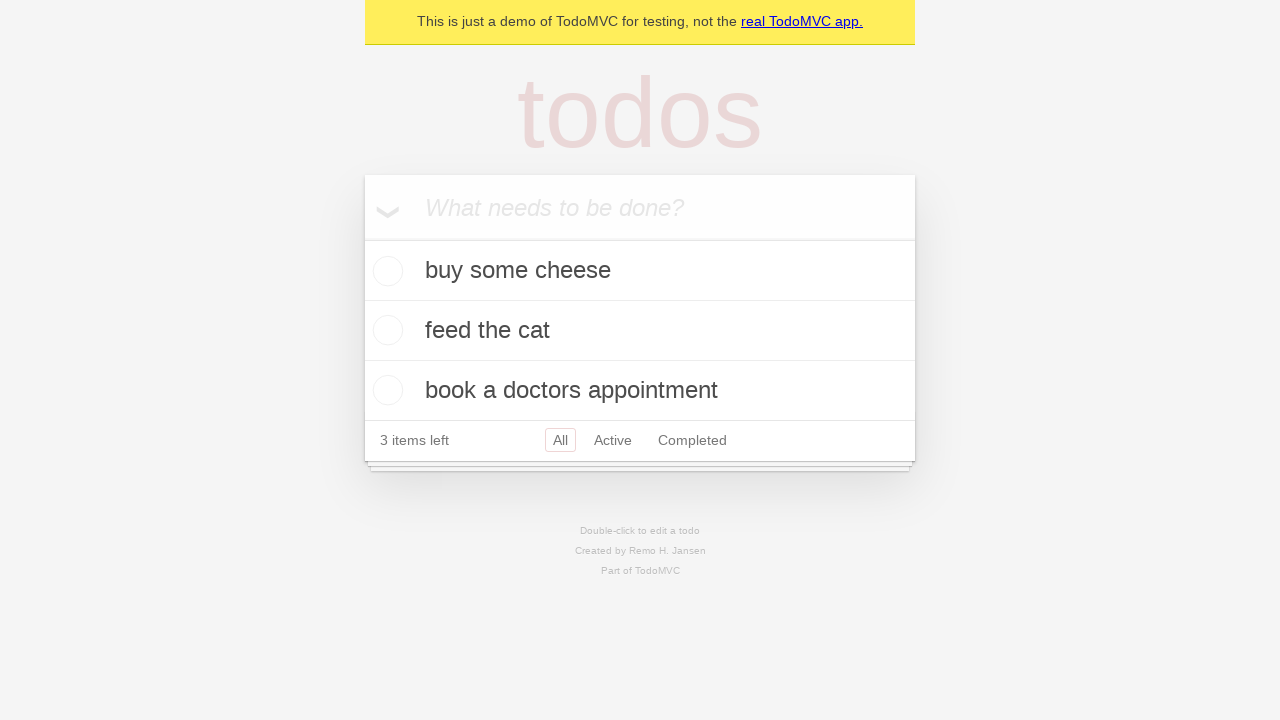

Double-clicked second todo item to enter edit mode at (640, 331) on internal:testid=[data-testid="todo-item"s] >> nth=1
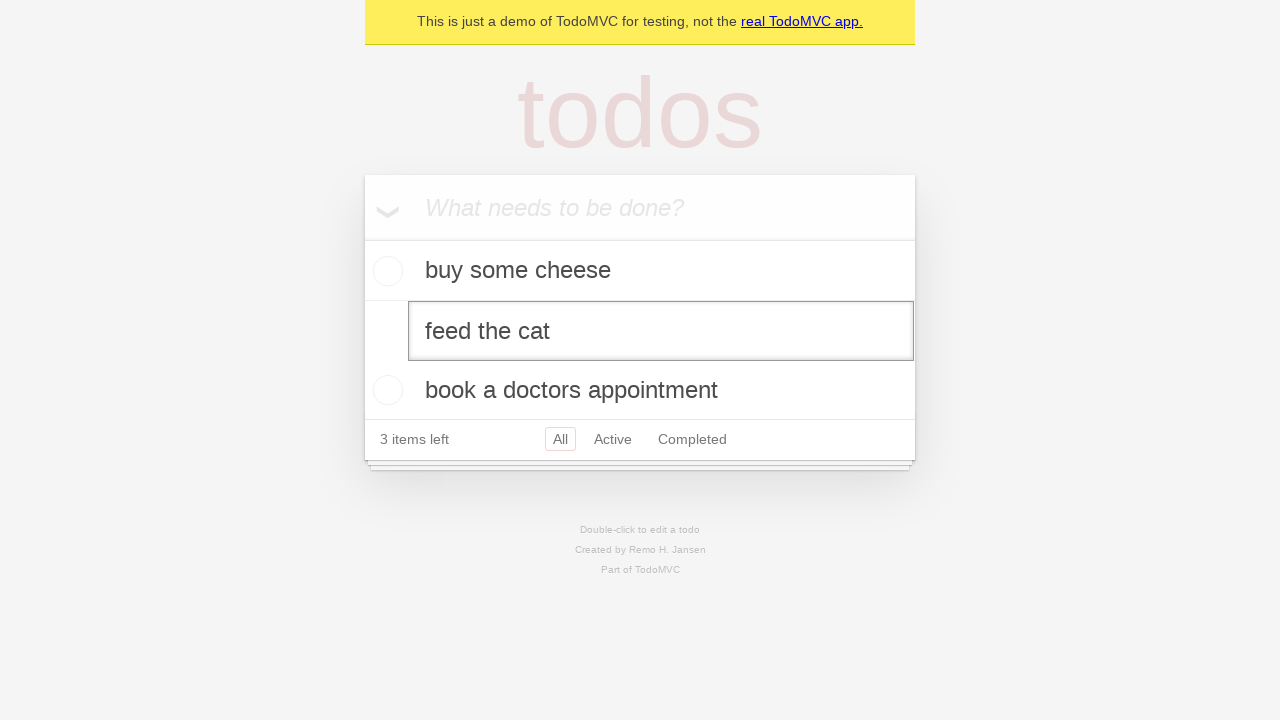

Cleared text from second todo item edit field on internal:testid=[data-testid="todo-item"s] >> nth=1 >> internal:role=textbox[nam
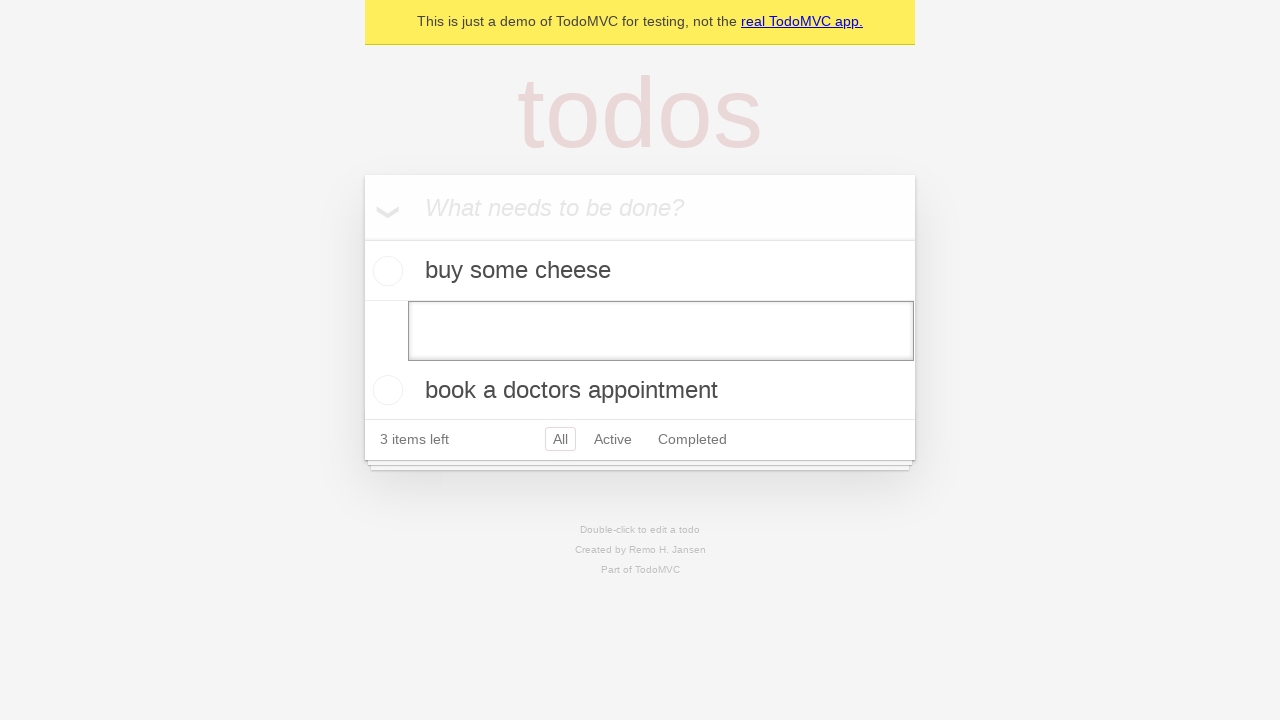

Pressed Enter to confirm empty text, removing the todo item on internal:testid=[data-testid="todo-item"s] >> nth=1 >> internal:role=textbox[nam
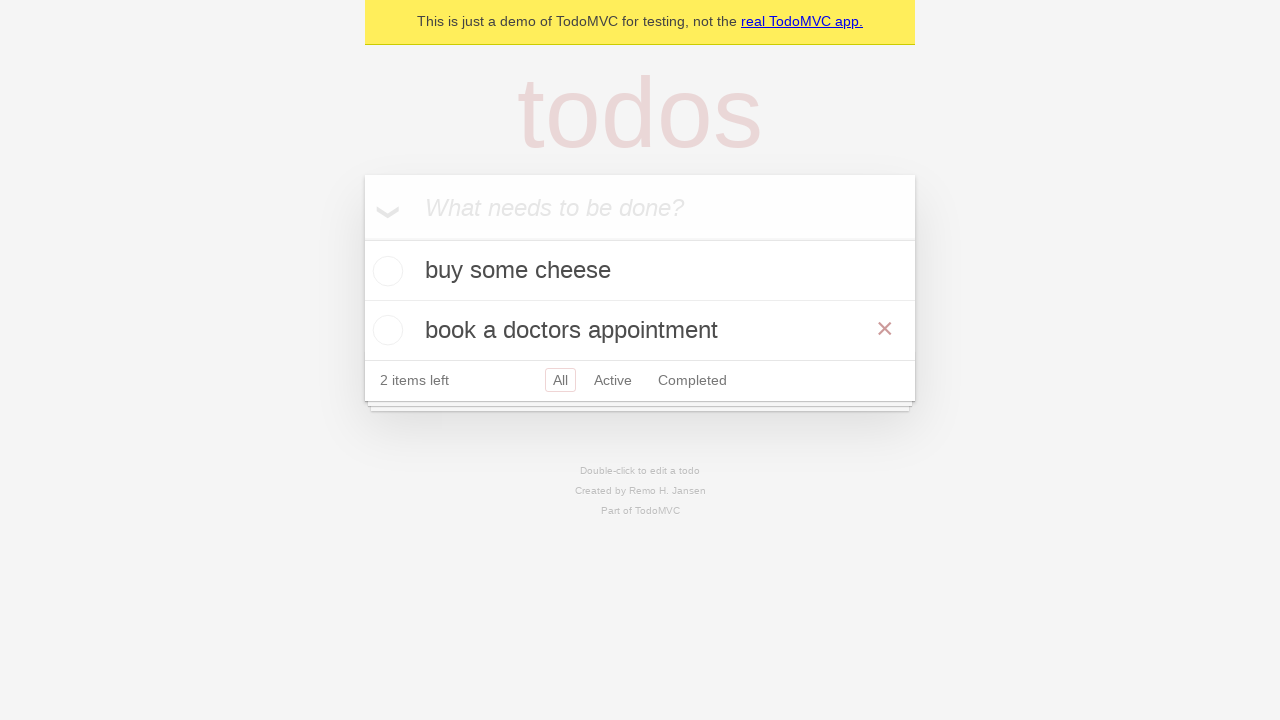

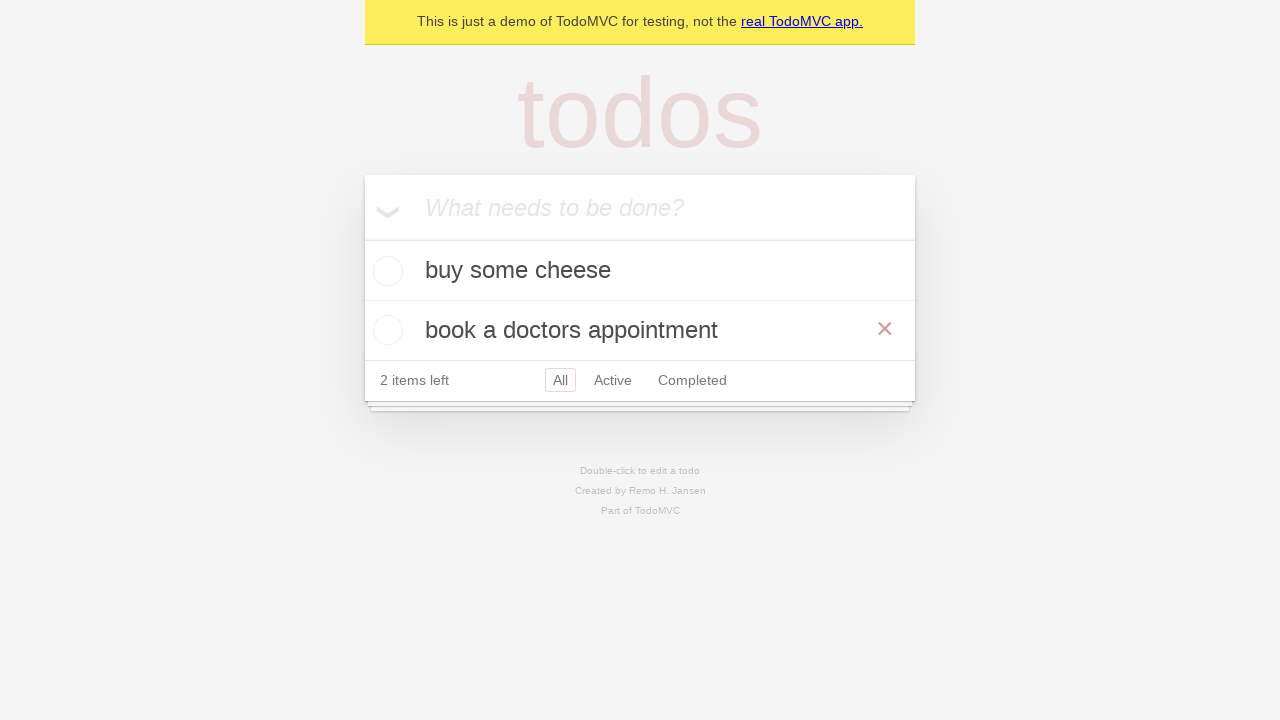